Tests the Reset functionality by clicking Reset link and verifying cat listings are displayed correctly

Starting URL: https://cs1632.appspot.com/

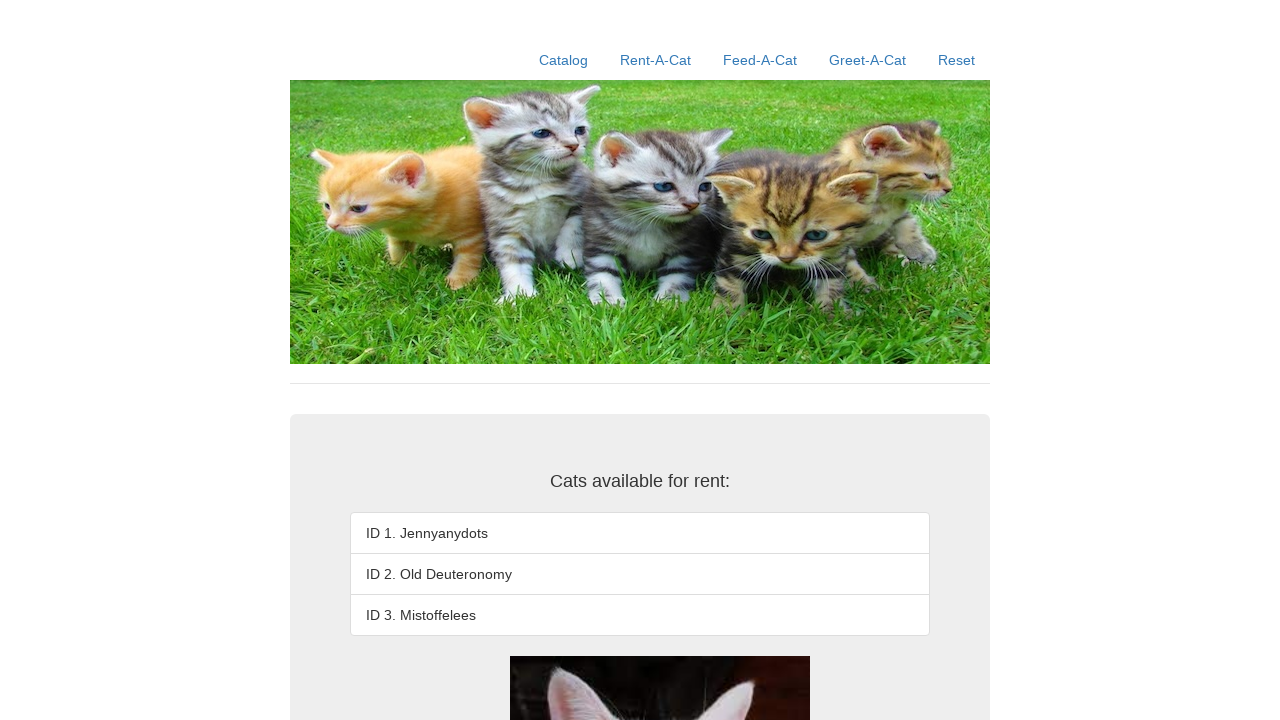

Clicked Reset link at (956, 60) on a:text('Reset')
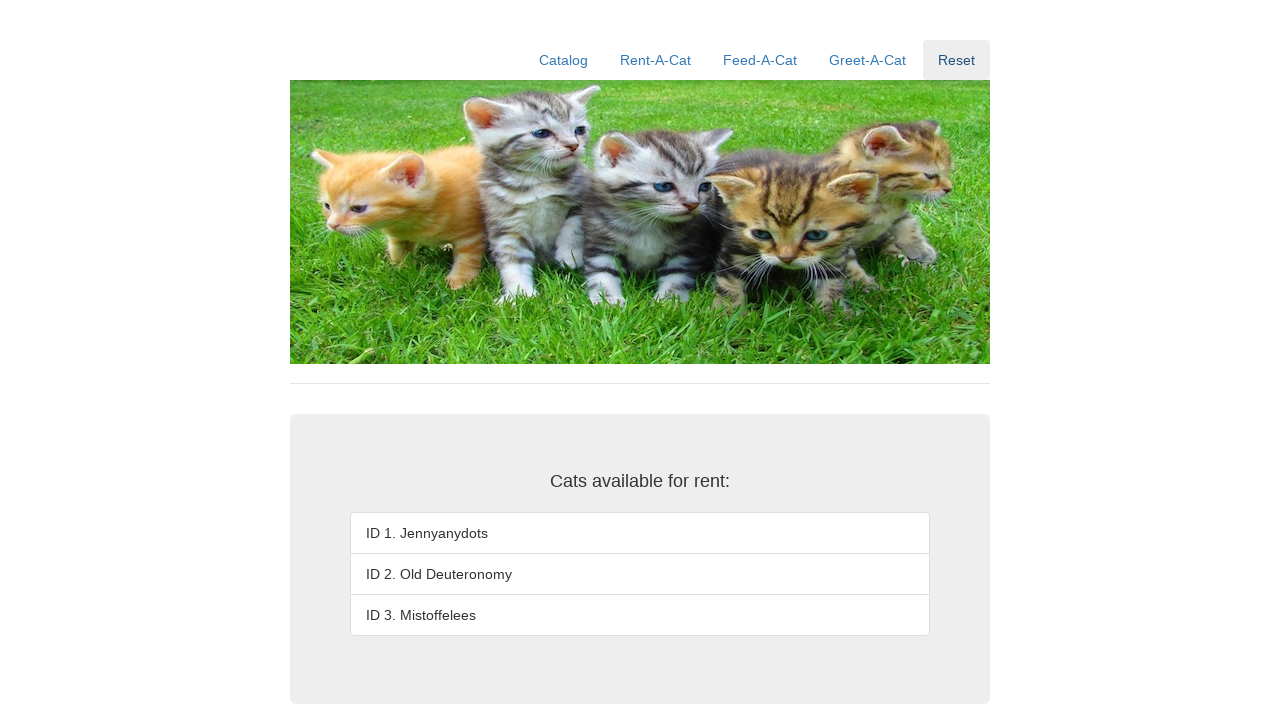

Navigated to reset page
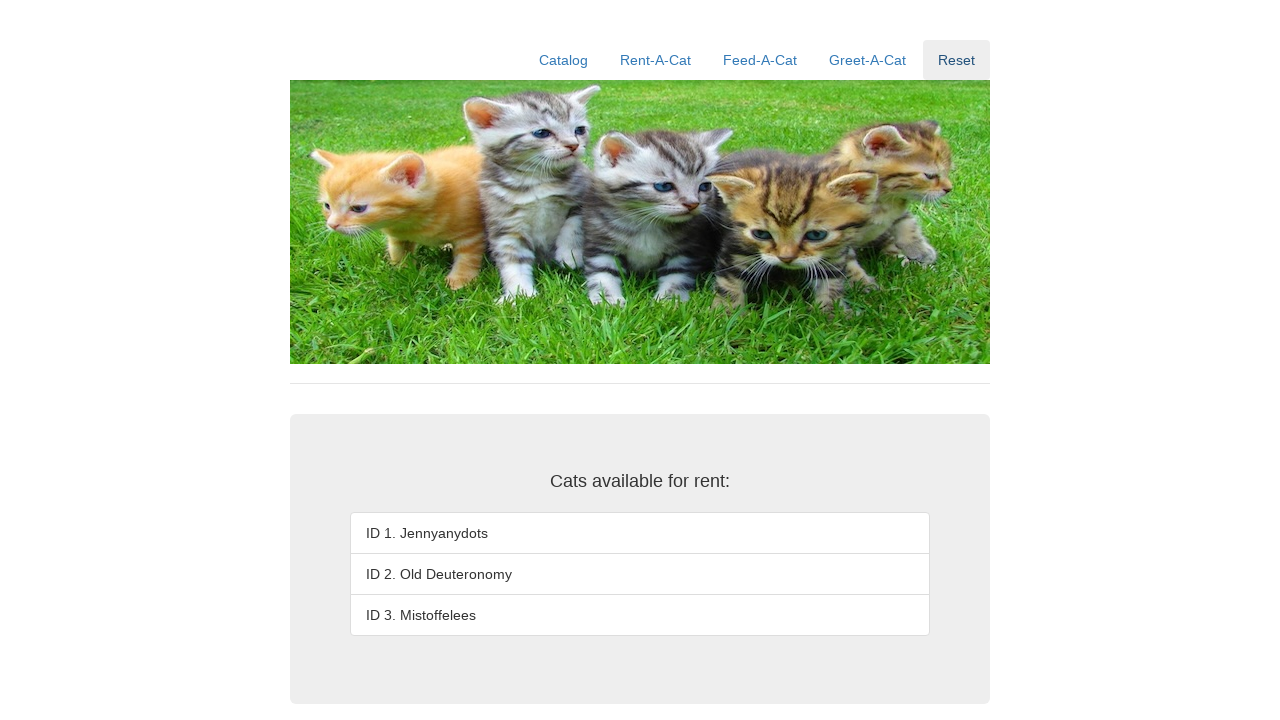

First cat listing (cat-id1) is displayed
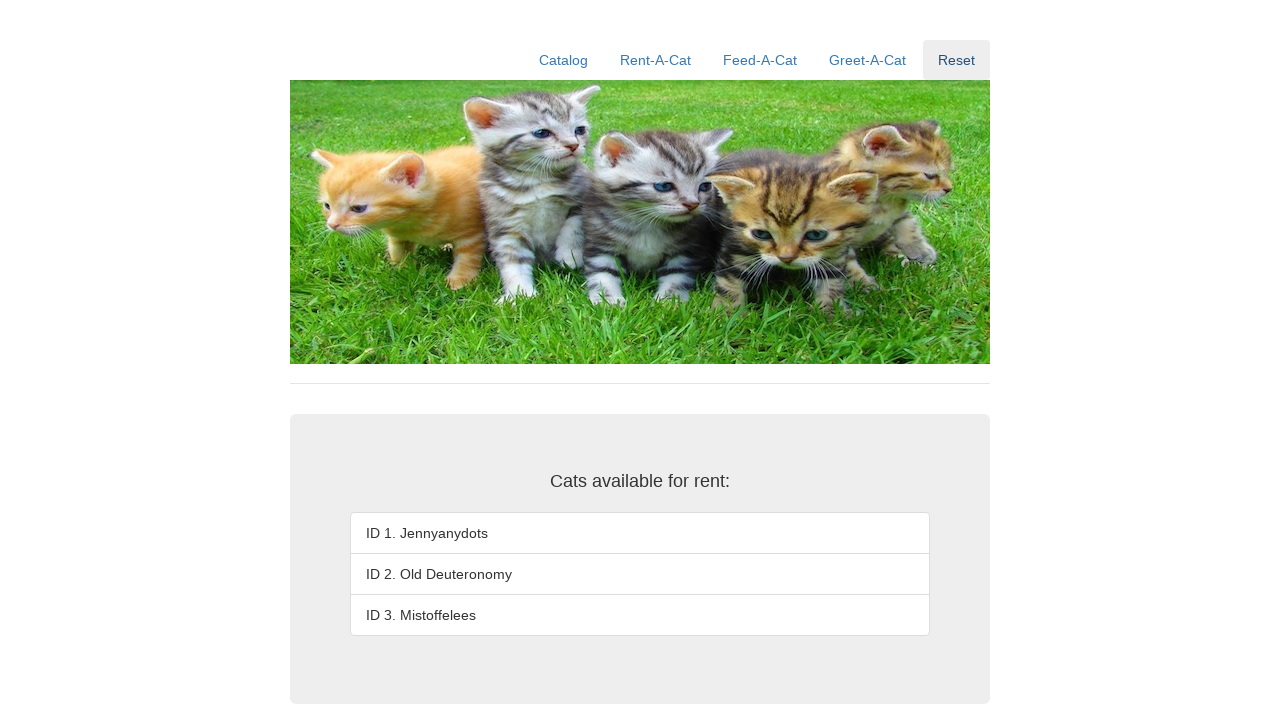

Second cat listing (cat-id2) is displayed
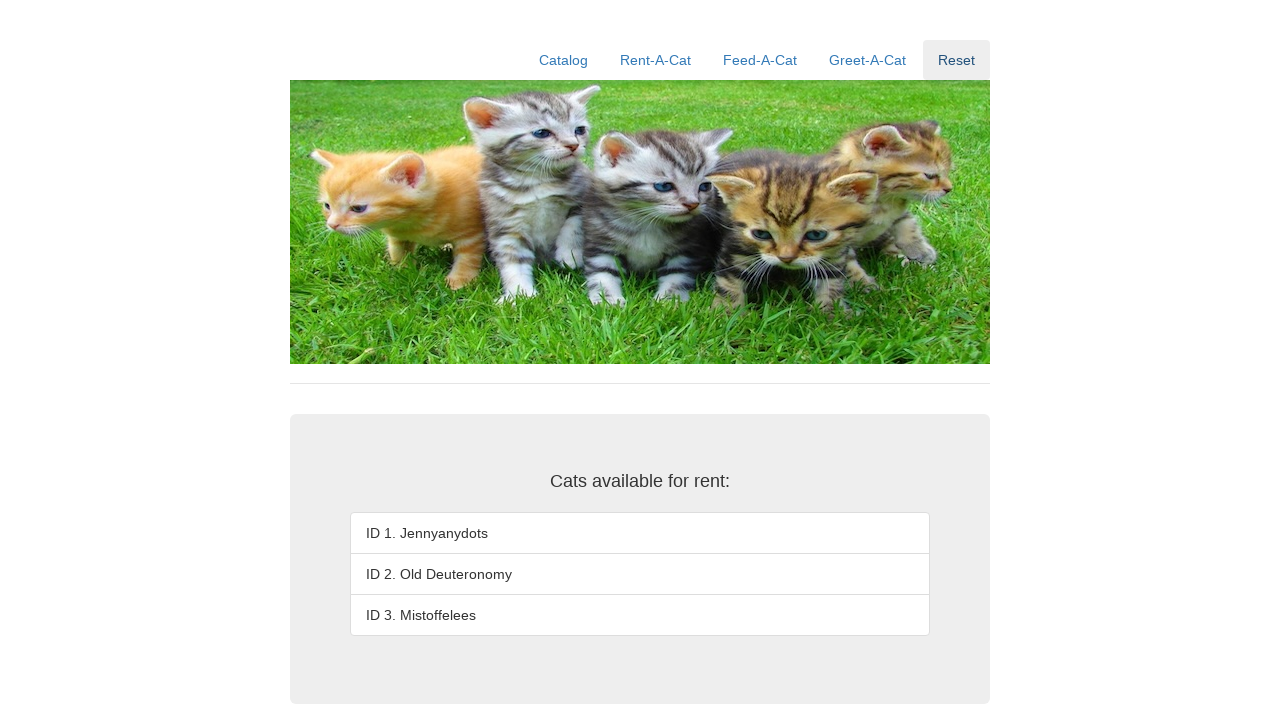

Third cat listing (cat-id3) is displayed
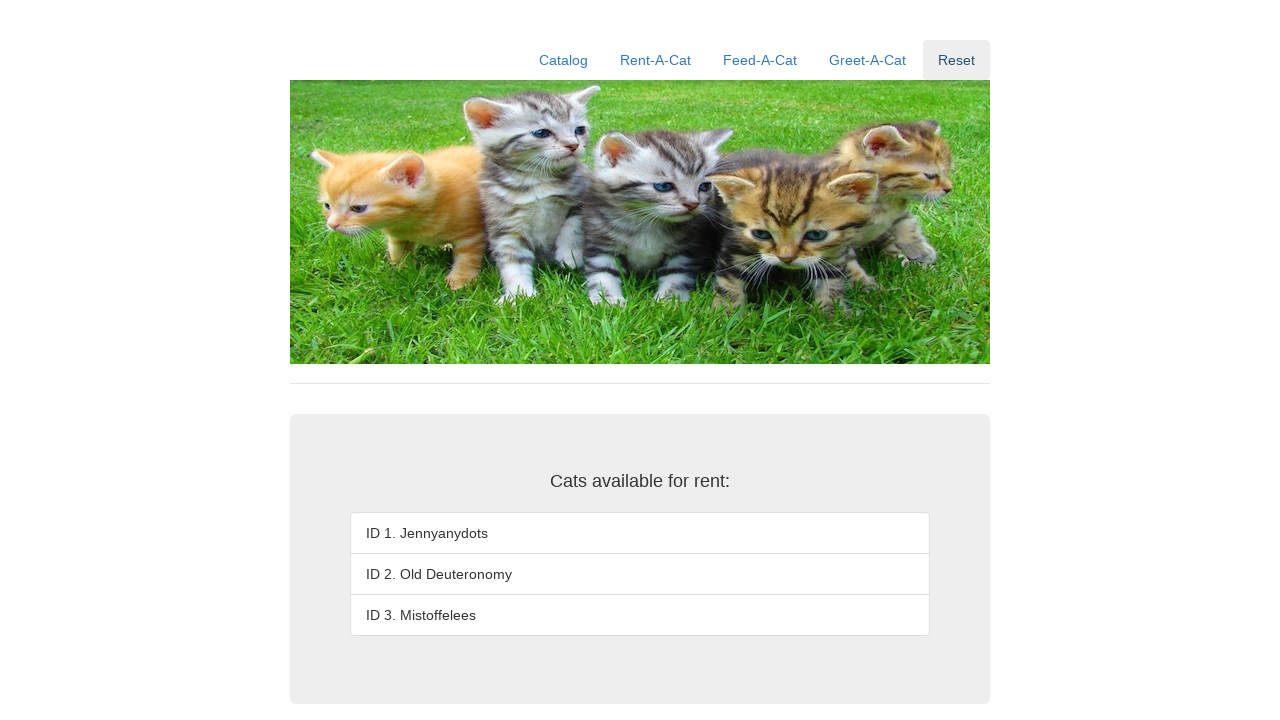

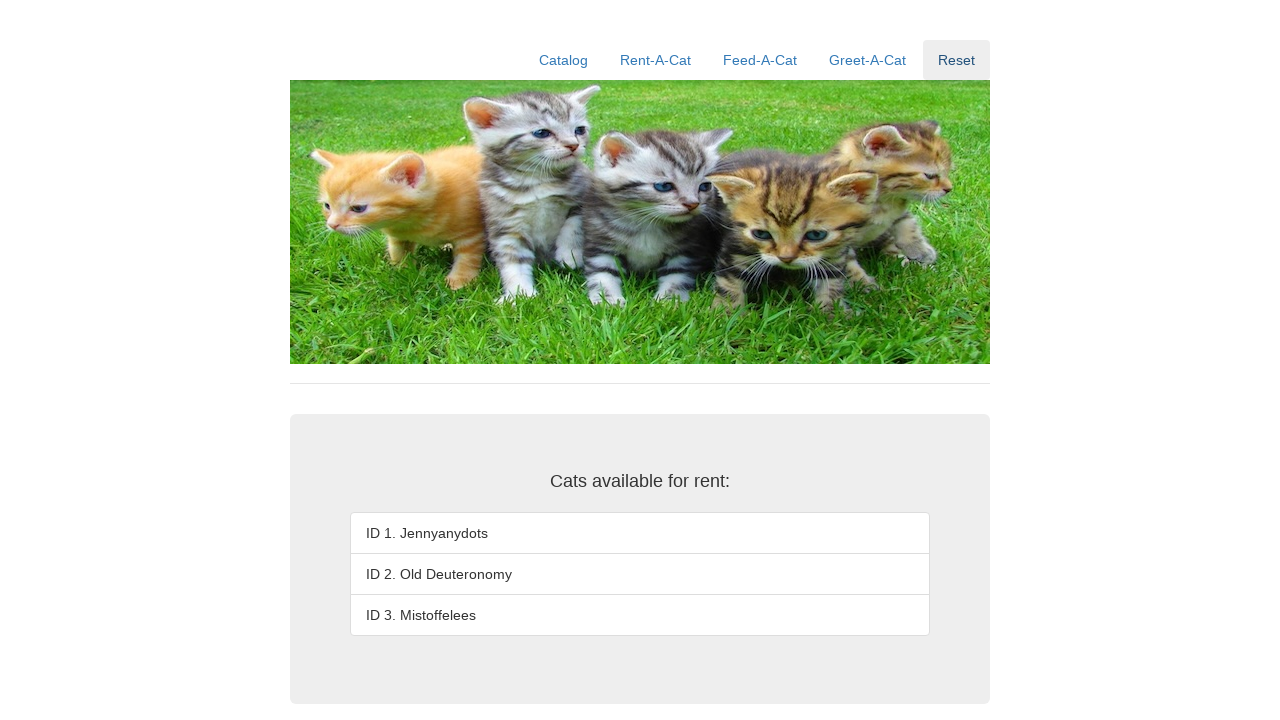